Tests the Home button in the navigation by clicking it and verifying navigation stays on the home page

Starting URL: https://ancabota09.wixsite.com/intern

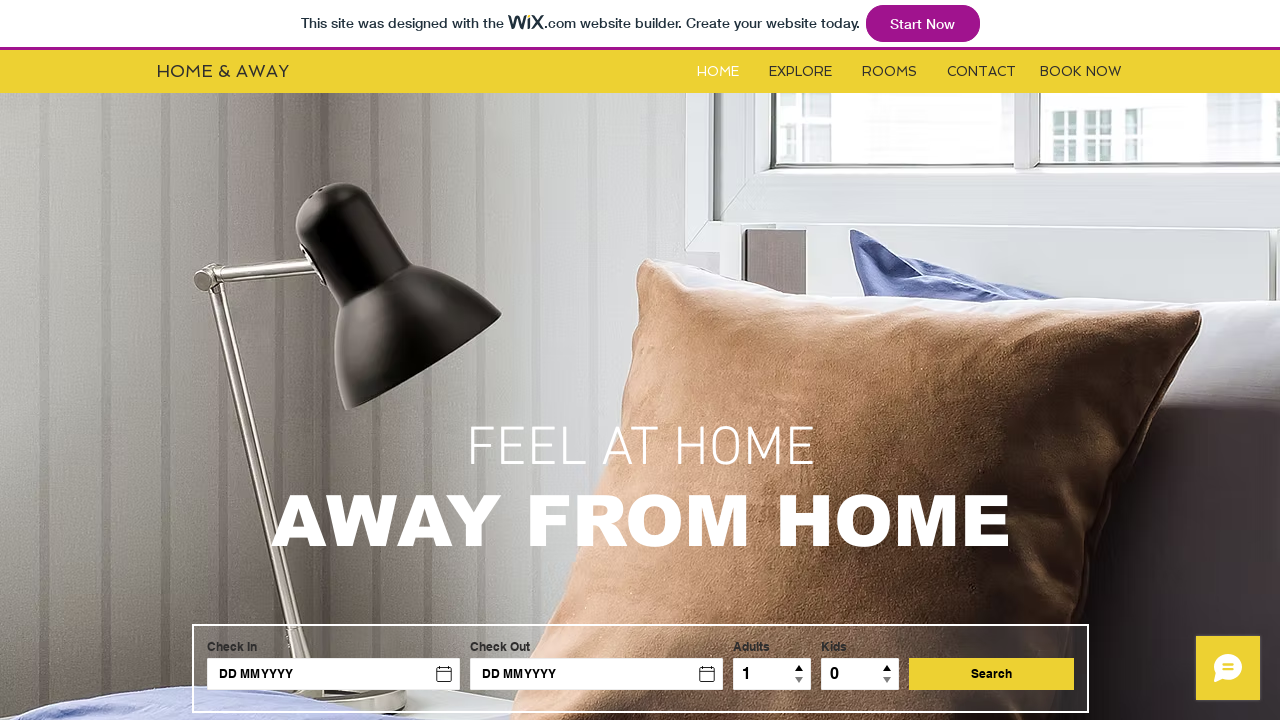

Clicked the Home button in navigation at (718, 72) on #i6kl732v0label
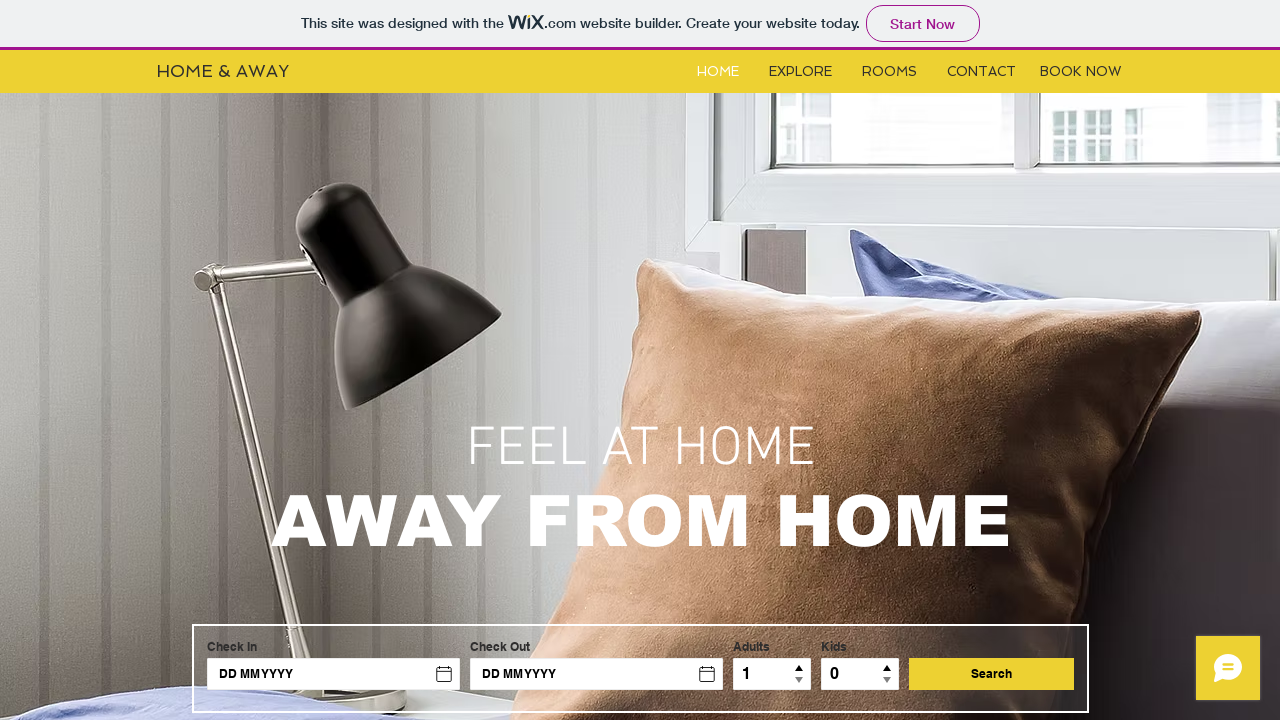

Verified navigation stayed on home page at https://ancabota09.wixsite.com/intern
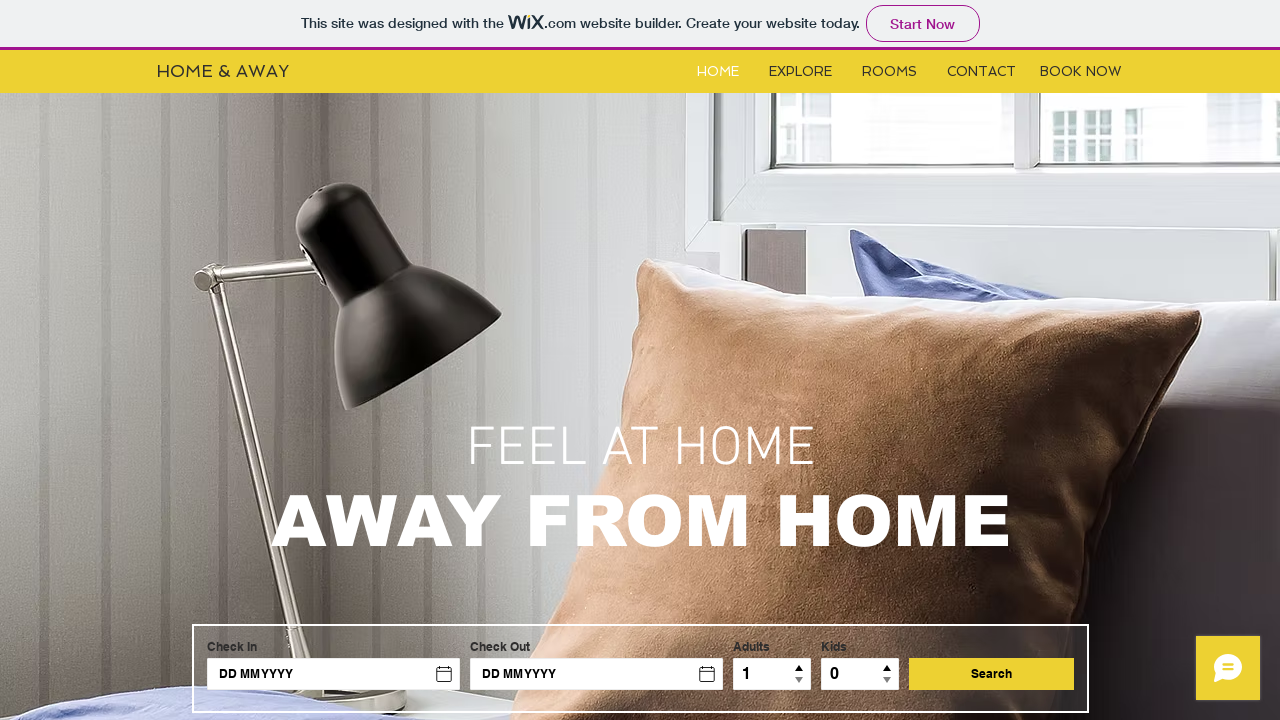

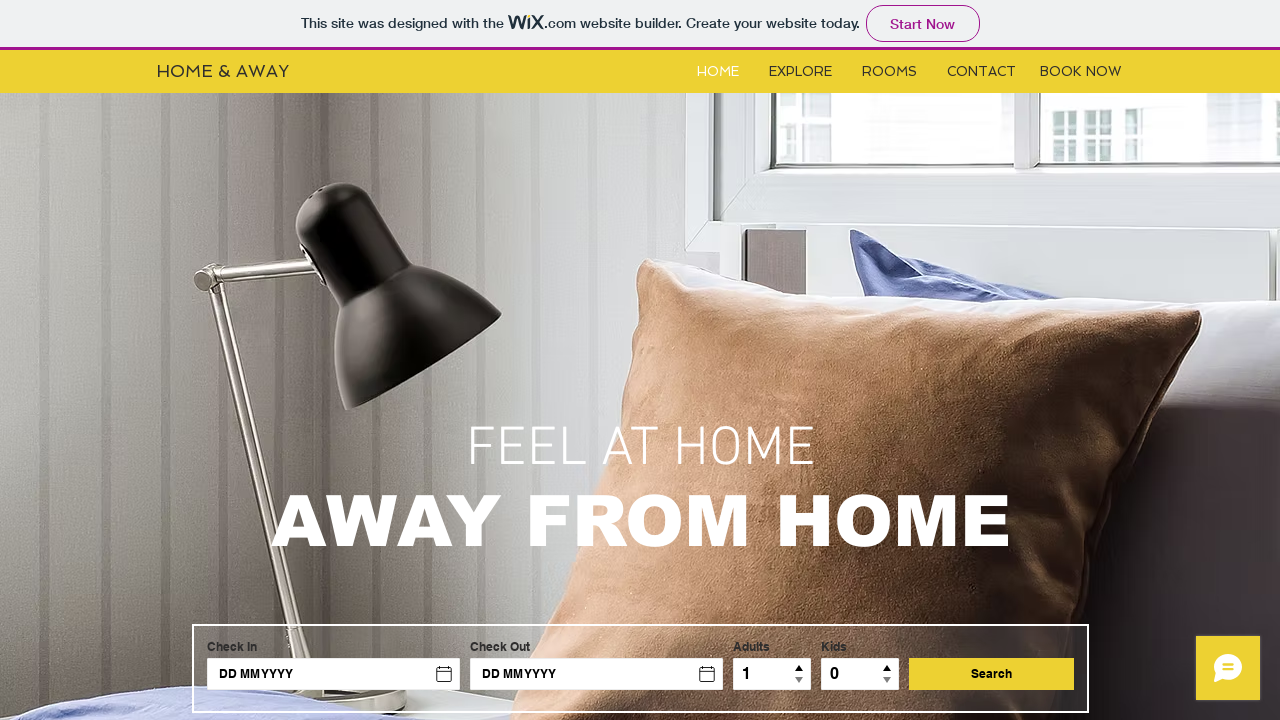